Tests DuckDuckGo search with a non-existent term to verify appropriate "no results" message is displayed.

Starting URL: https://www.duckduckgo.com

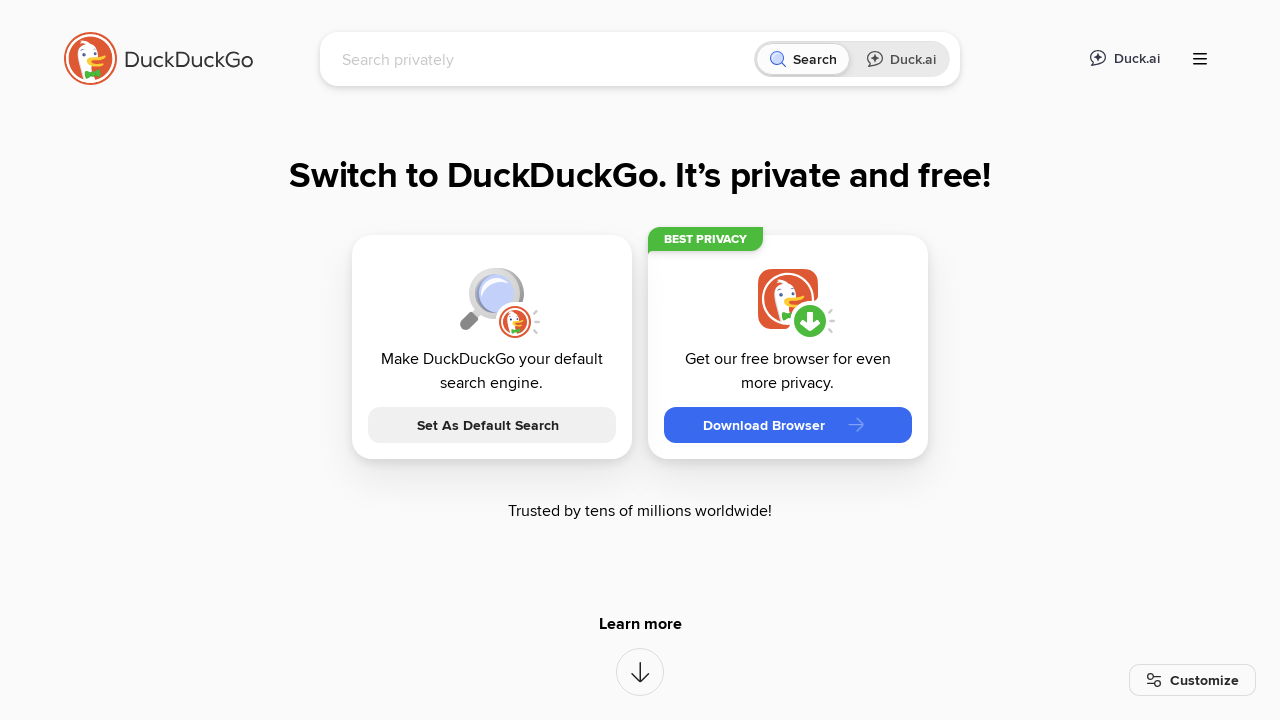

Filled search box with non-existent term 'nonexistentterm12345' on input[name='q']
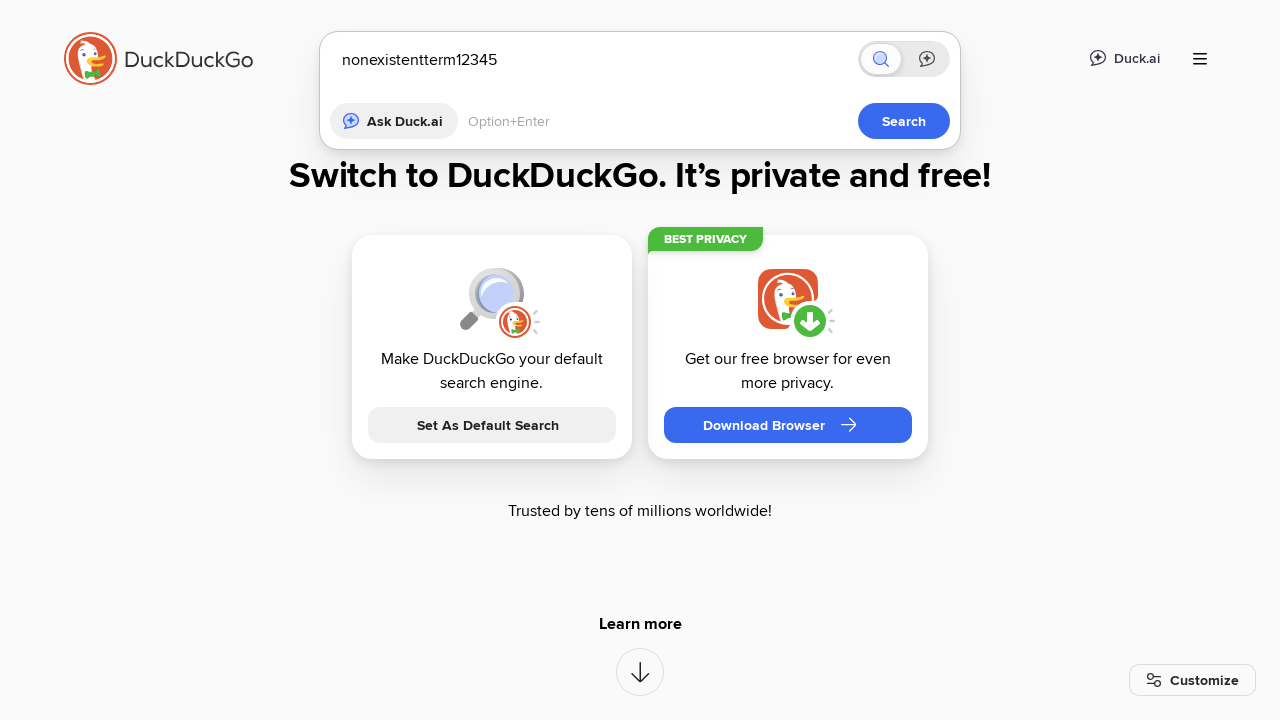

Pressed Enter to submit search on input[name='q']
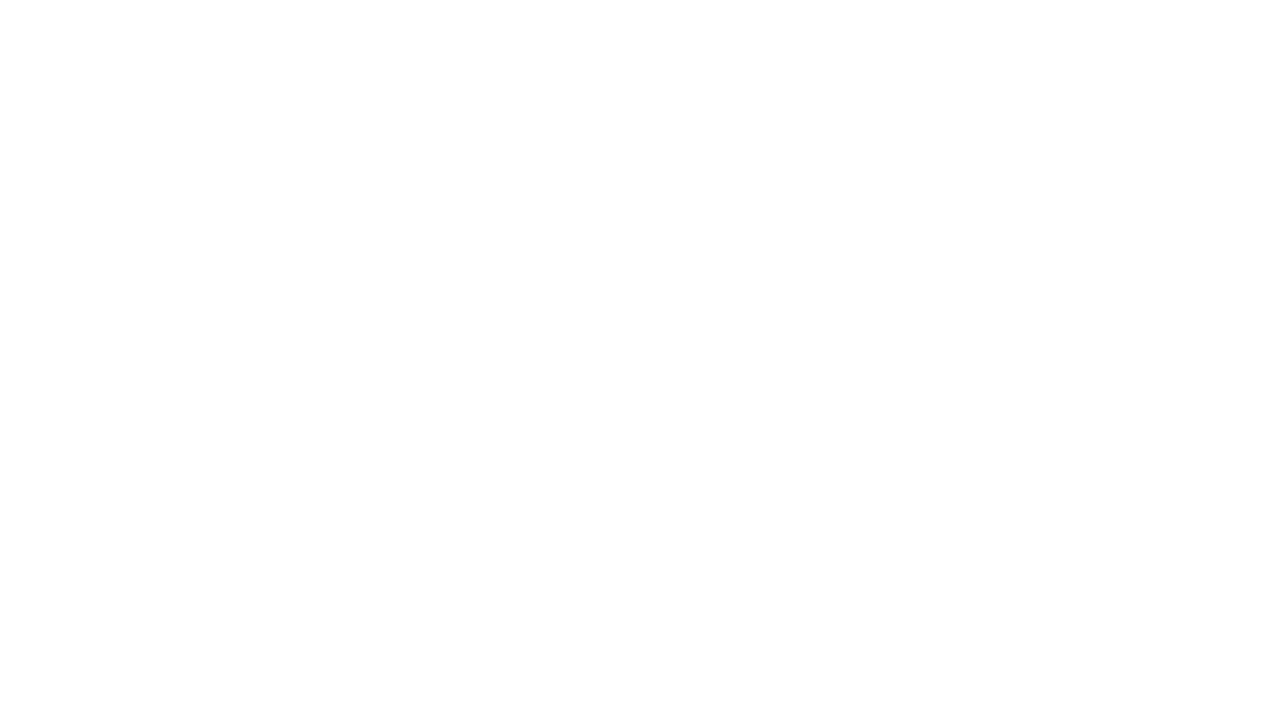

Waited for results page to load (domcontentloaded)
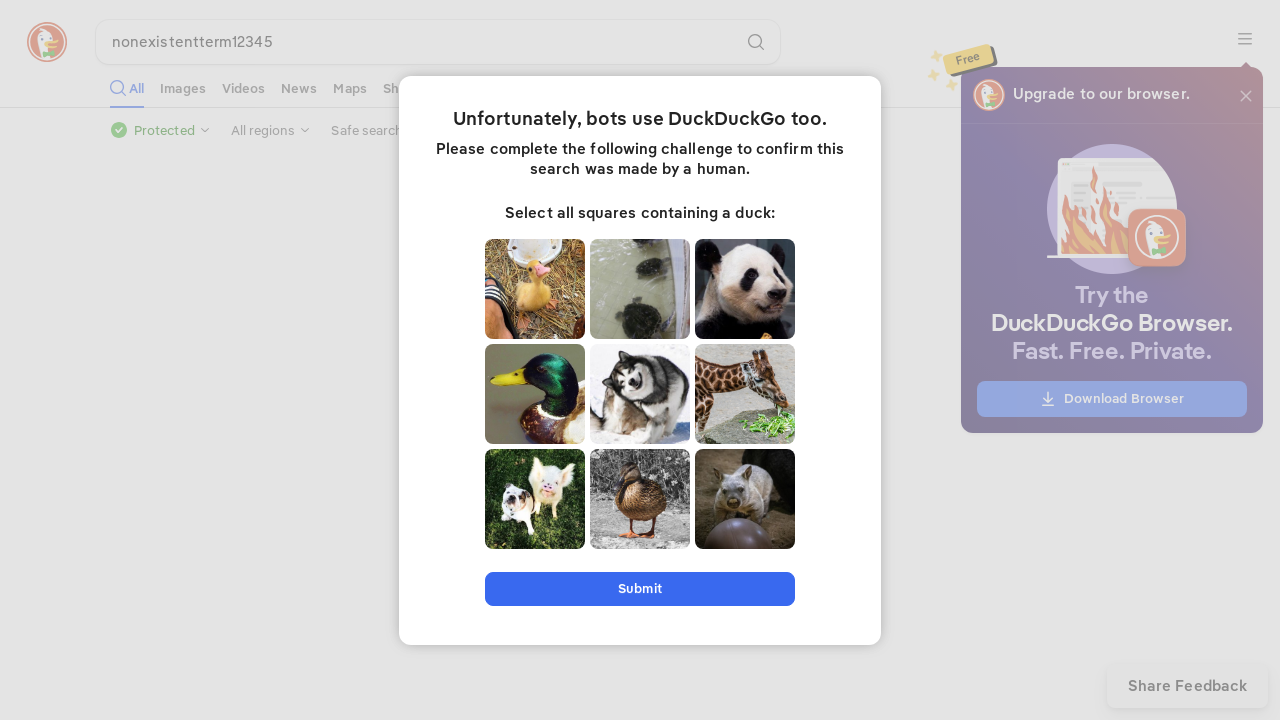

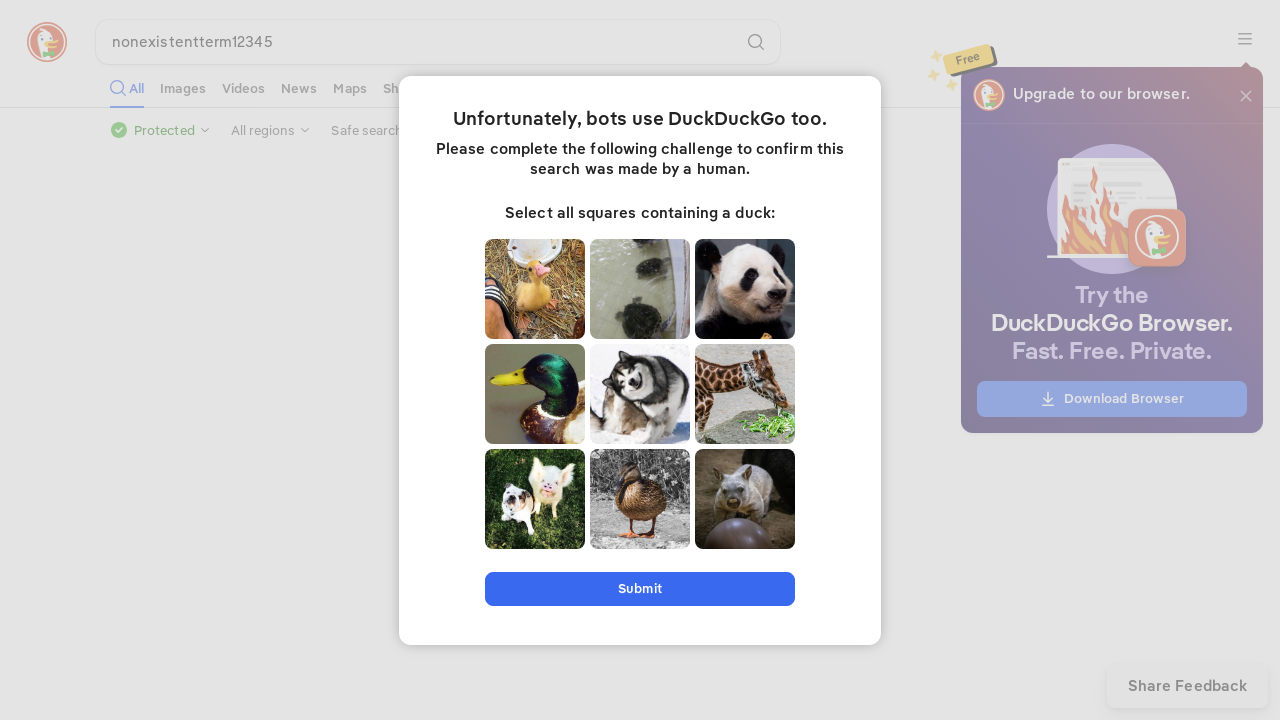